Tests drag and drop functionality by dragging an element from source to destination location

Starting URL: https://qavbox.github.io/demo/dragndrop/

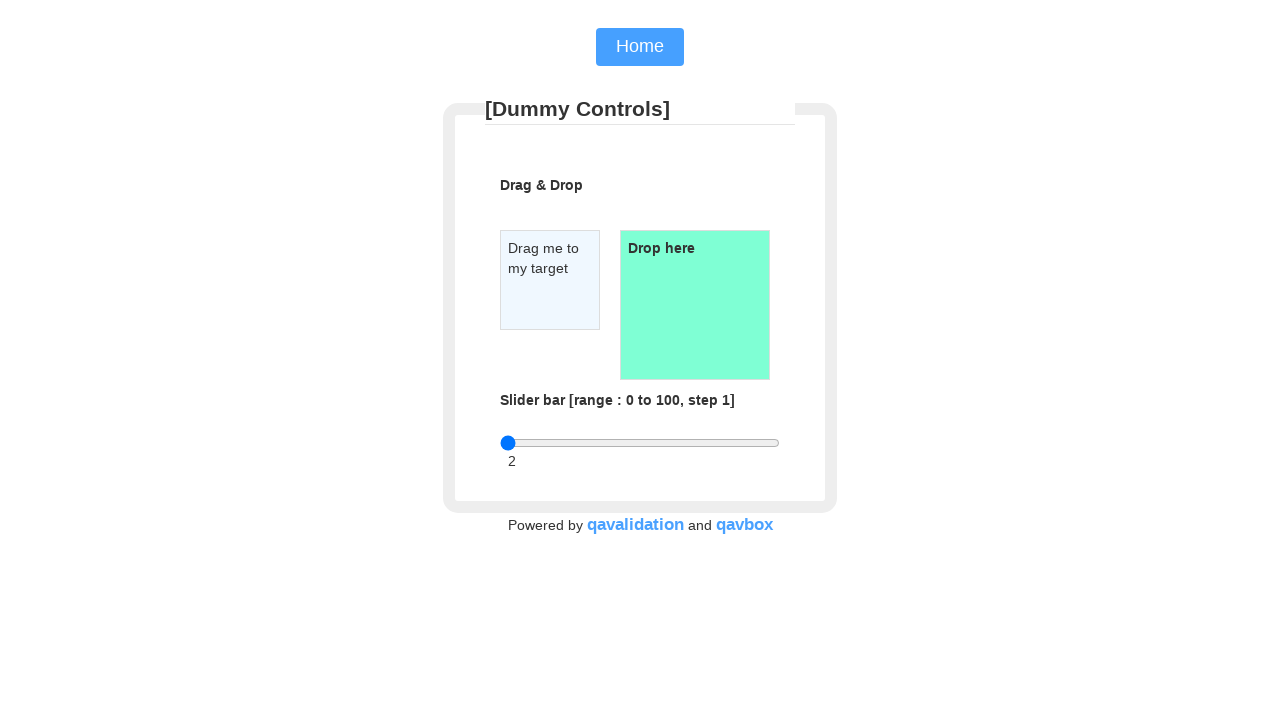

Located the draggable source element
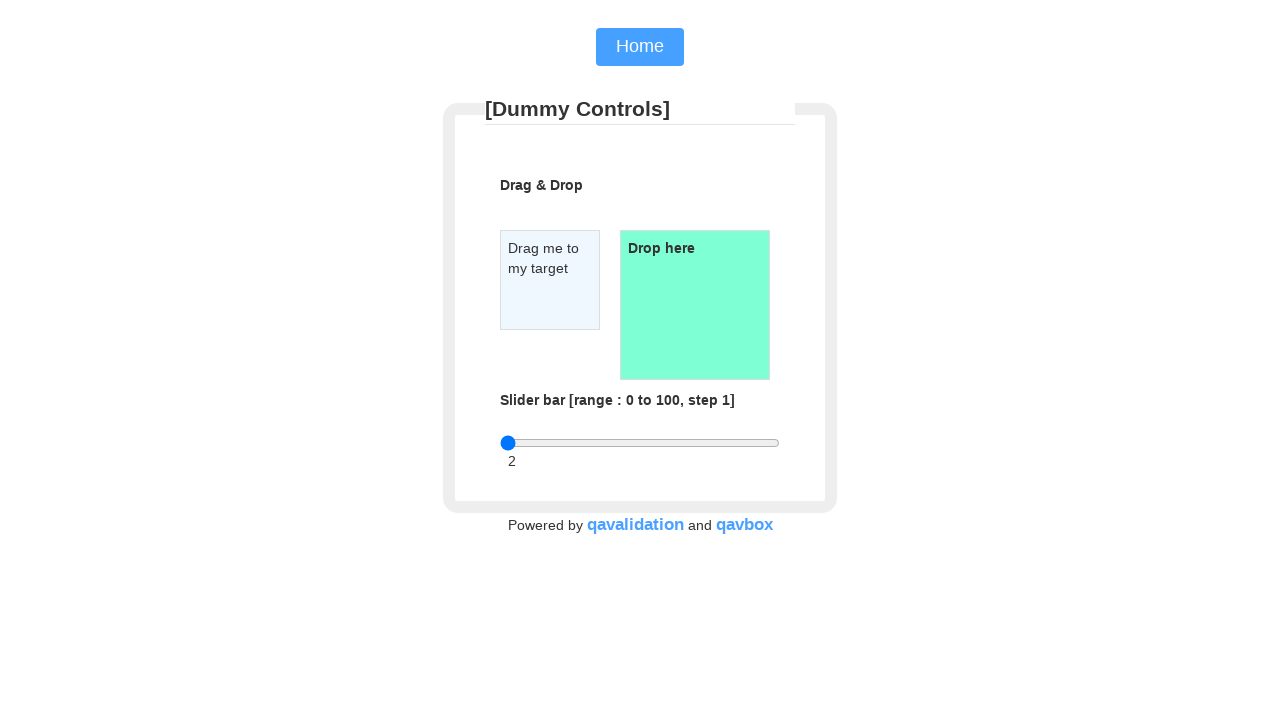

Located the droppable destination element
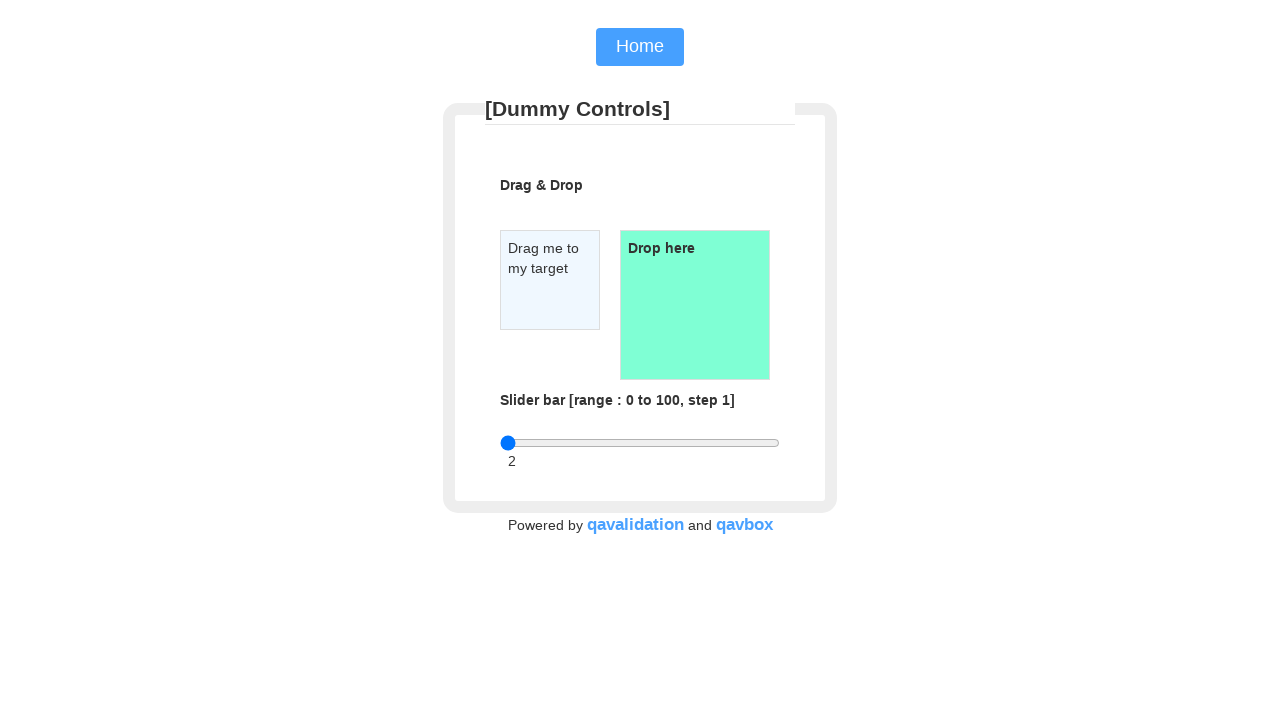

Dragged source element to destination - drag and drop action completed at (695, 305)
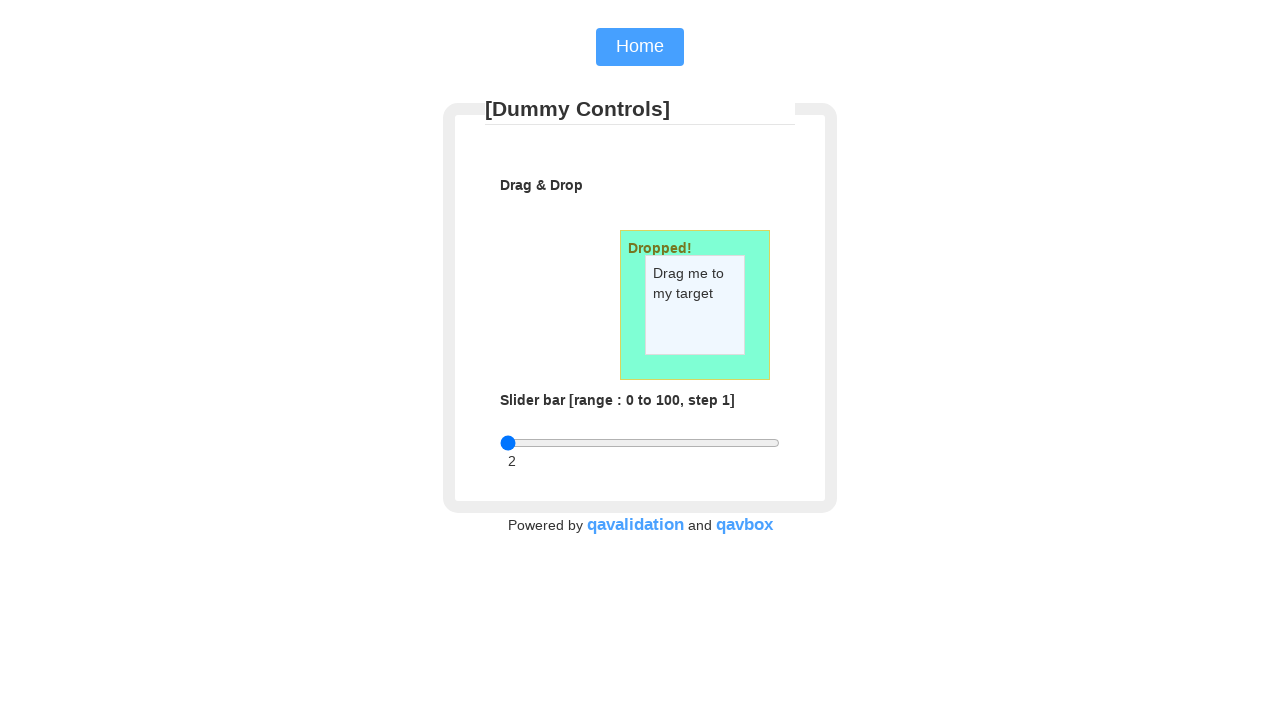

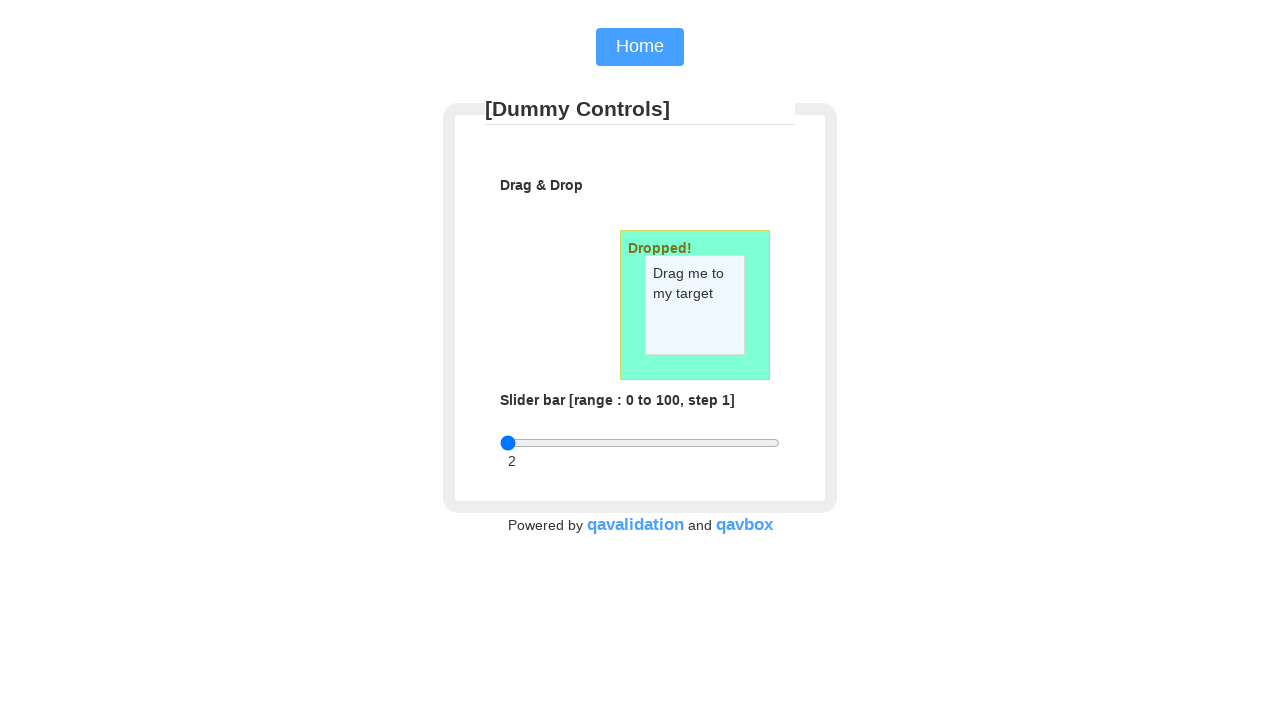